Tests radio button functionality on DemoQA by clicking the "Yes" radio button and verifying it can be selected

Starting URL: https://demoqa.com/radio-button

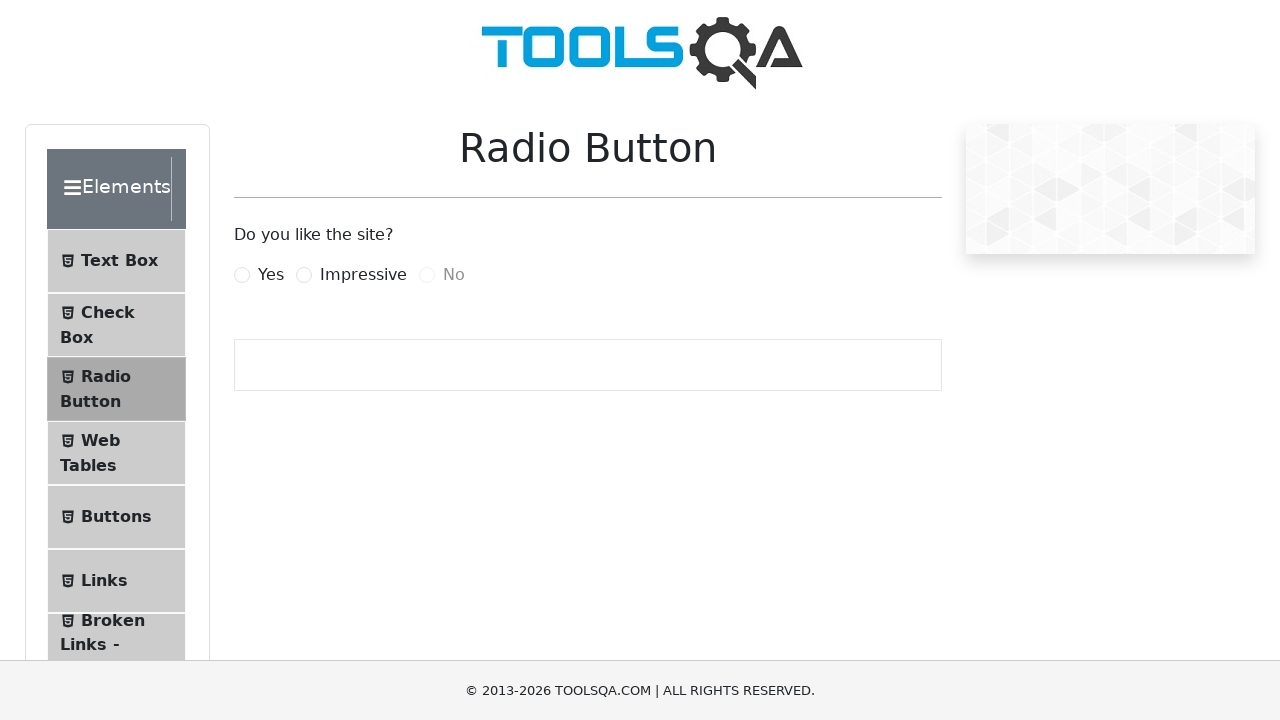

Clicked the 'Yes' radio button label at (271, 275) on label[for='yesRadio']
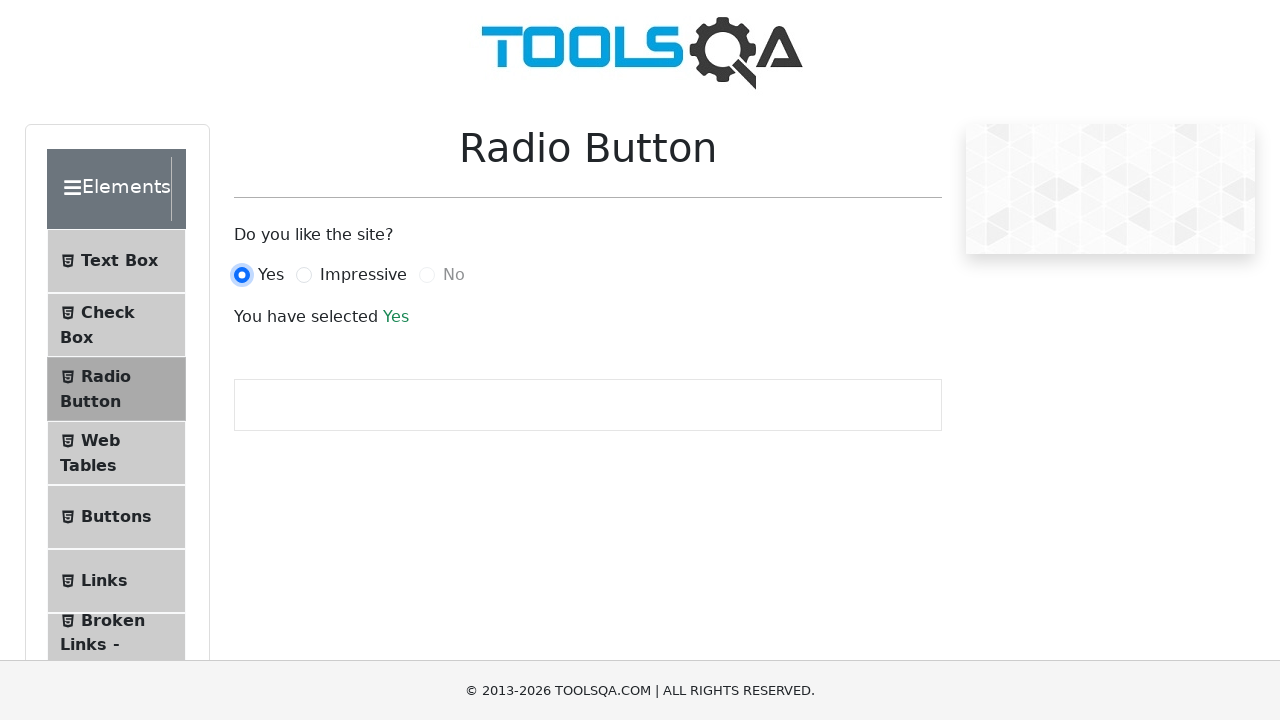

Verified the 'Yes' radio button is selected
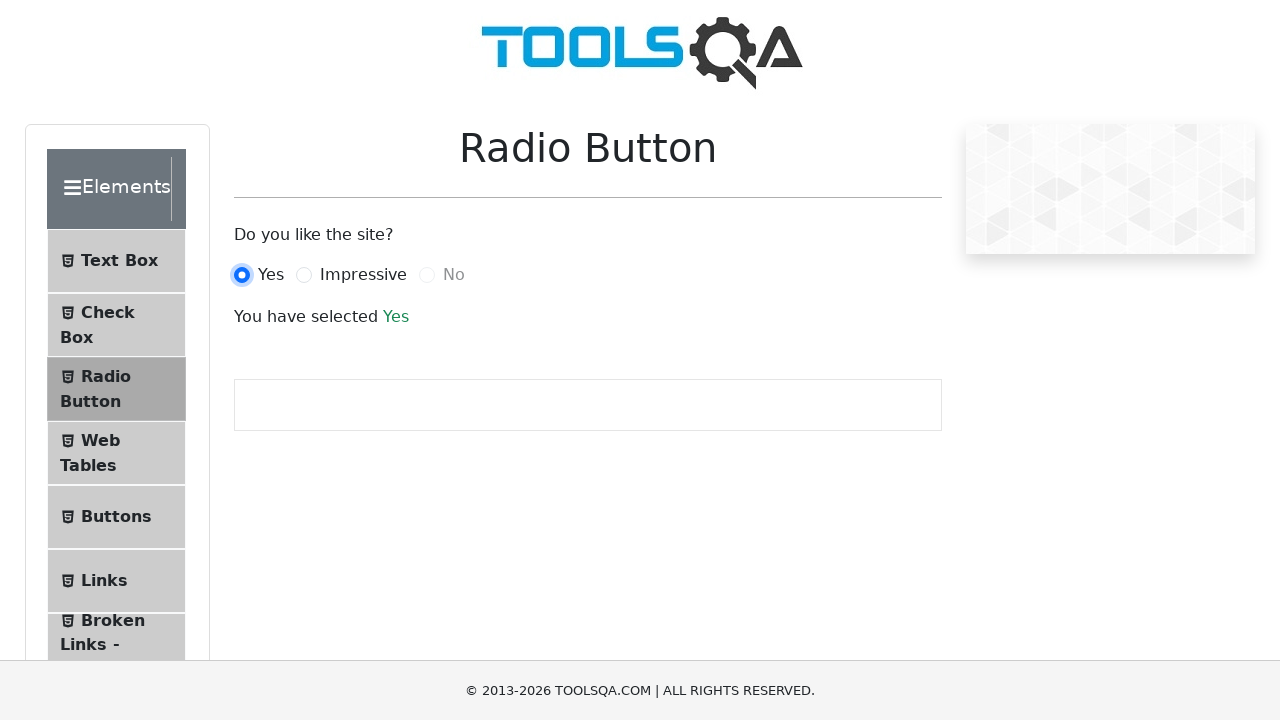

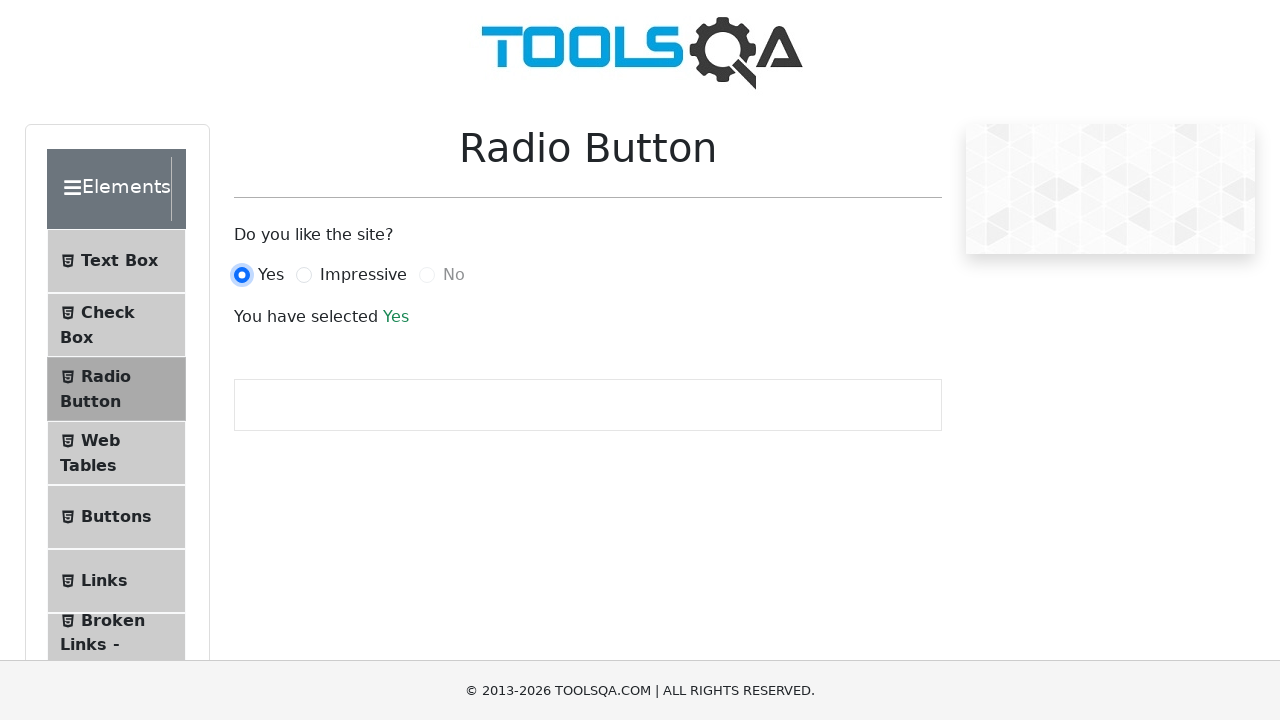